Tests XPath sibling and parent traversal by locating and retrieving text from button elements in the header using different XPath navigation techniques

Starting URL: https://rahulshettyacademy.com/AutomationPractice/

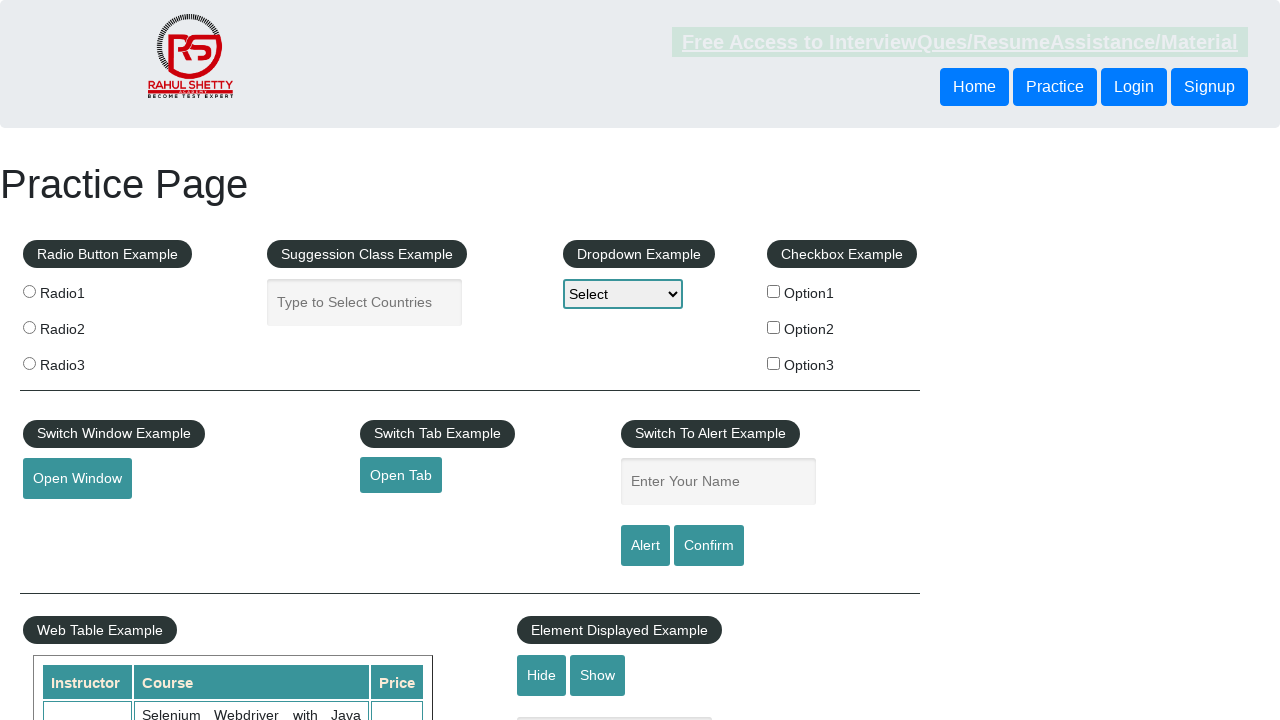

Navigated to AutomationPractice page
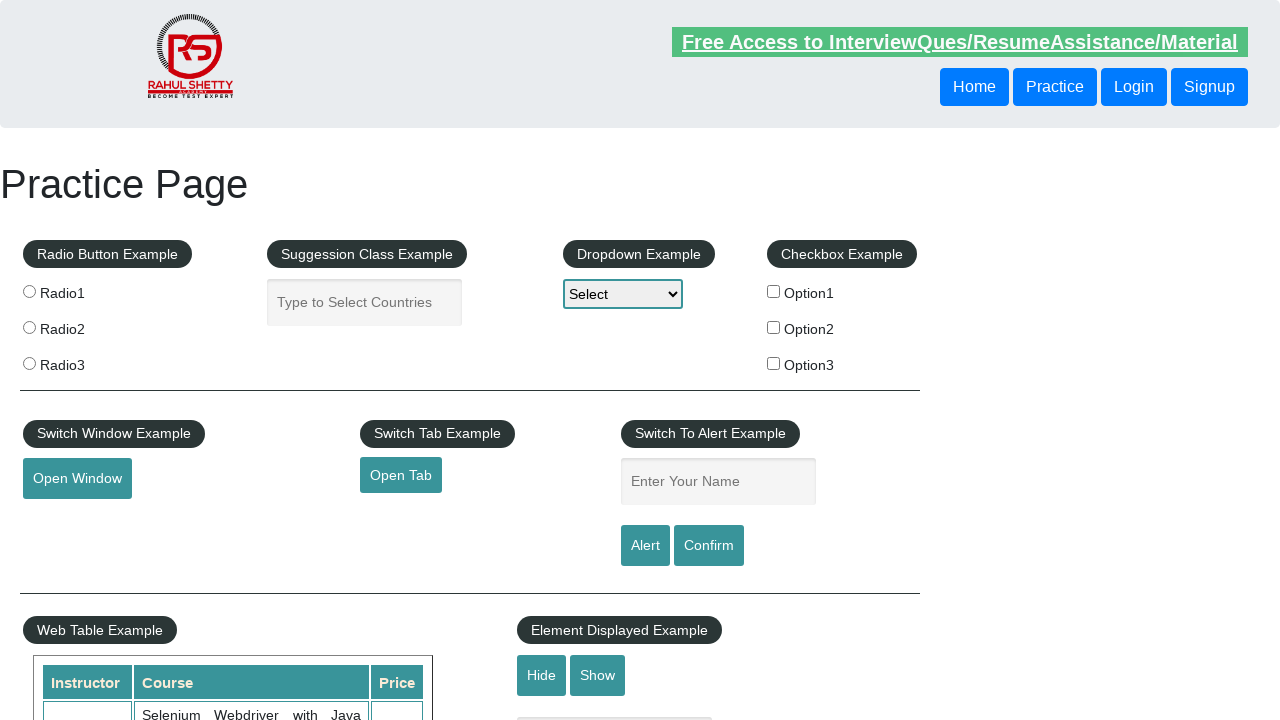

Retrieved text from button using following-sibling XPath traversal
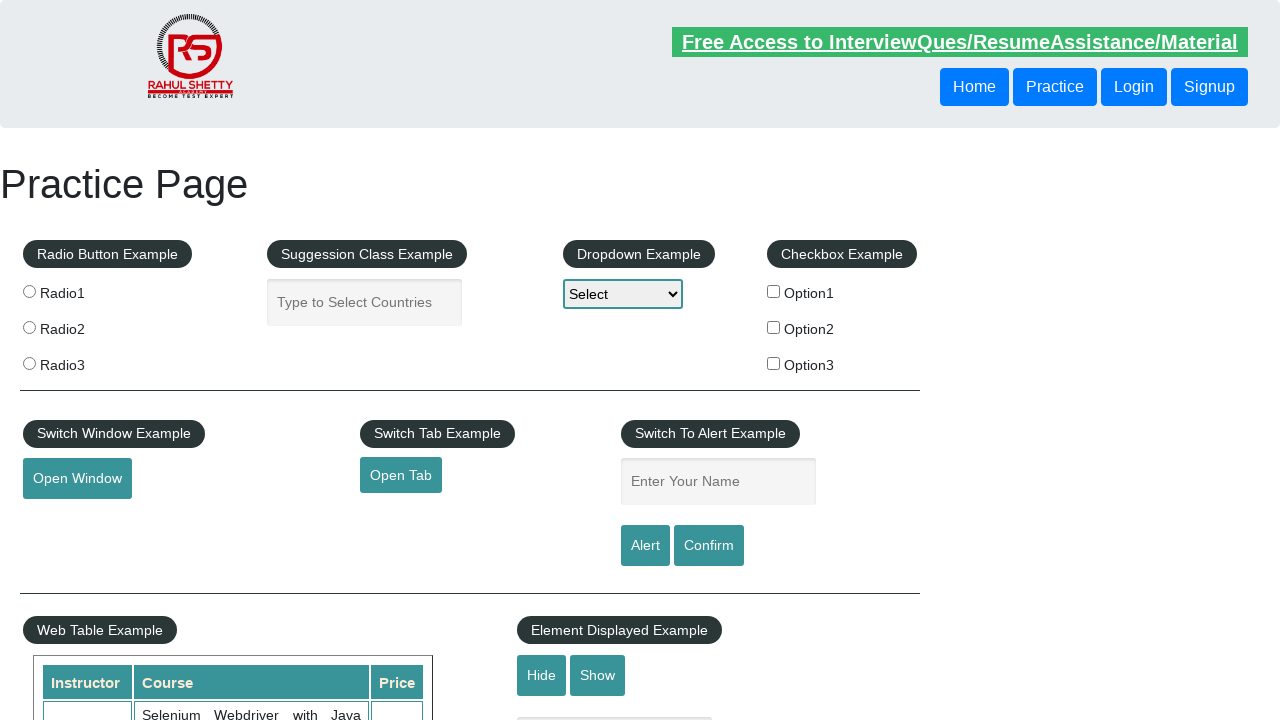

Retrieved text from button using parent XPath traversal
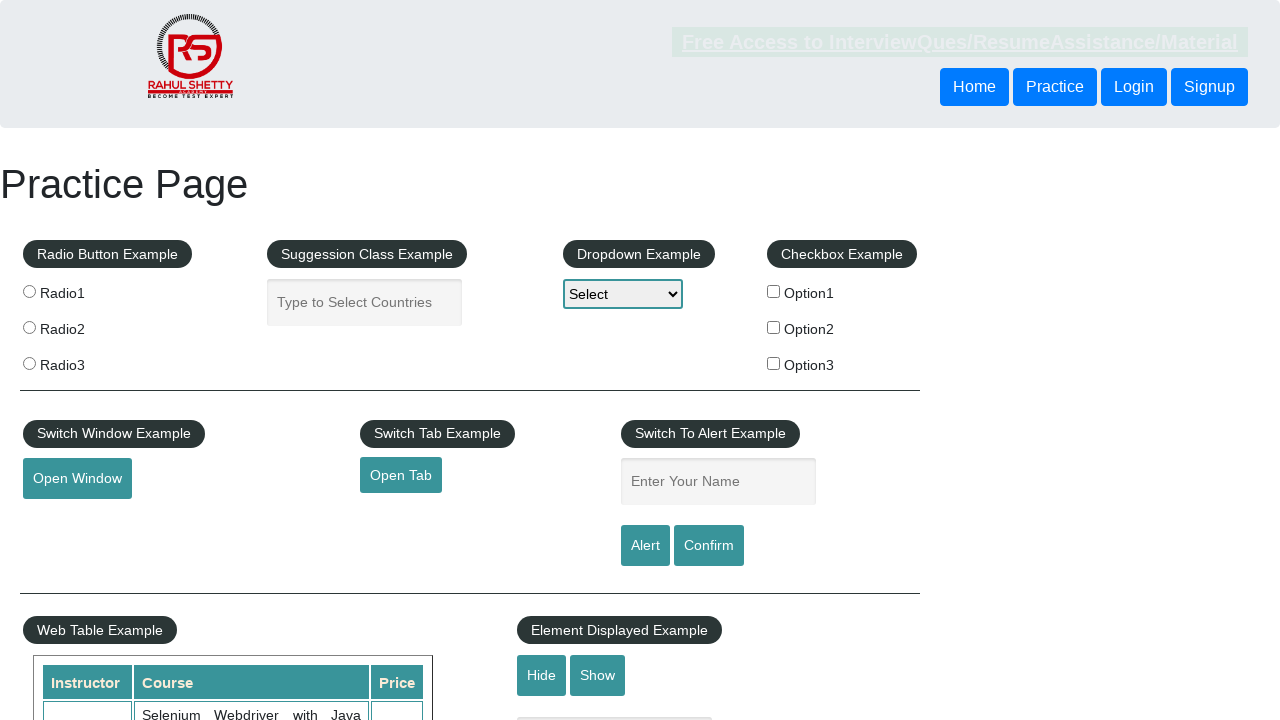

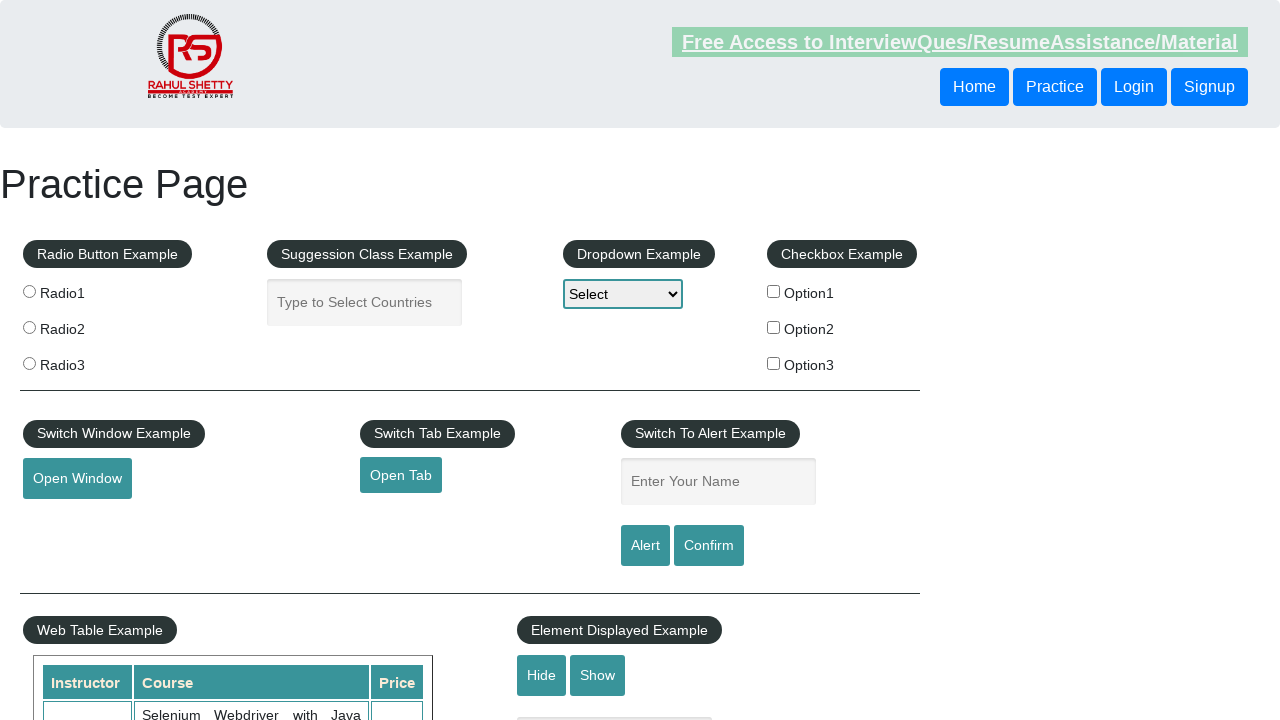